Tests registration form with password less than 6 characters and verifies error messages

Starting URL: https://alada.vn/tai-khoan/dang-ky.html

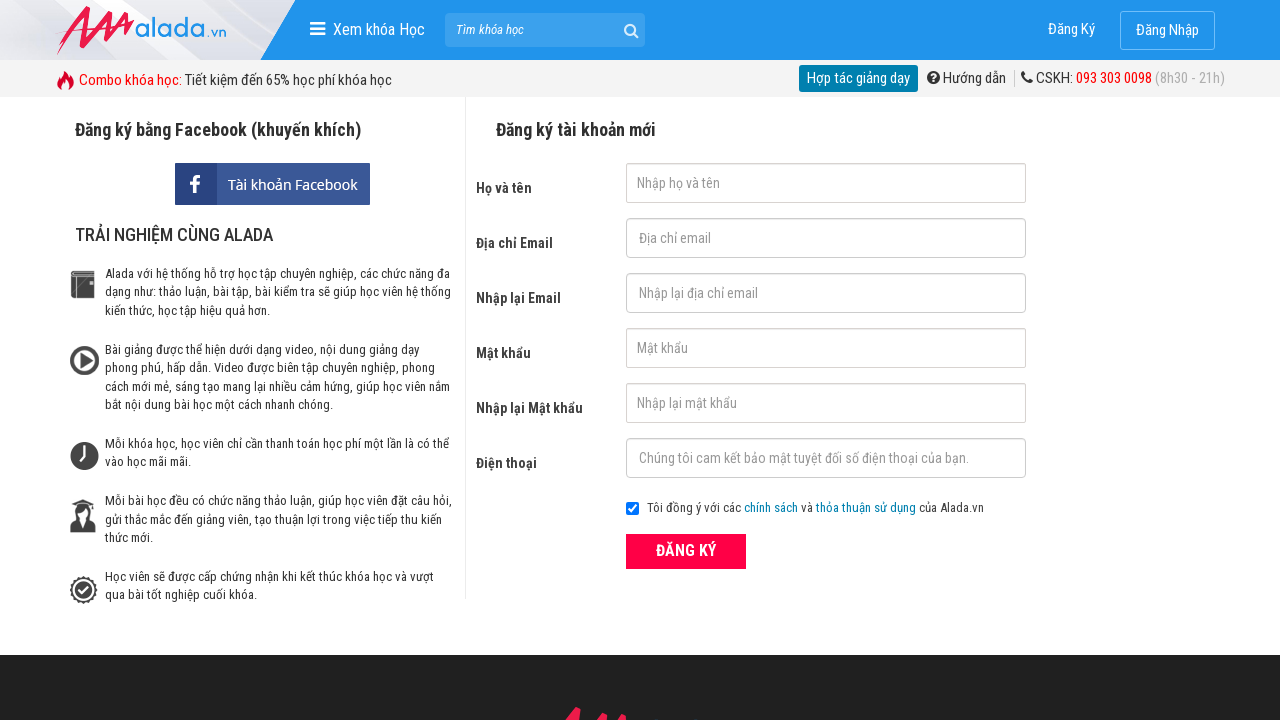

Filled first name field with 'thao tran' on #txtFirstname
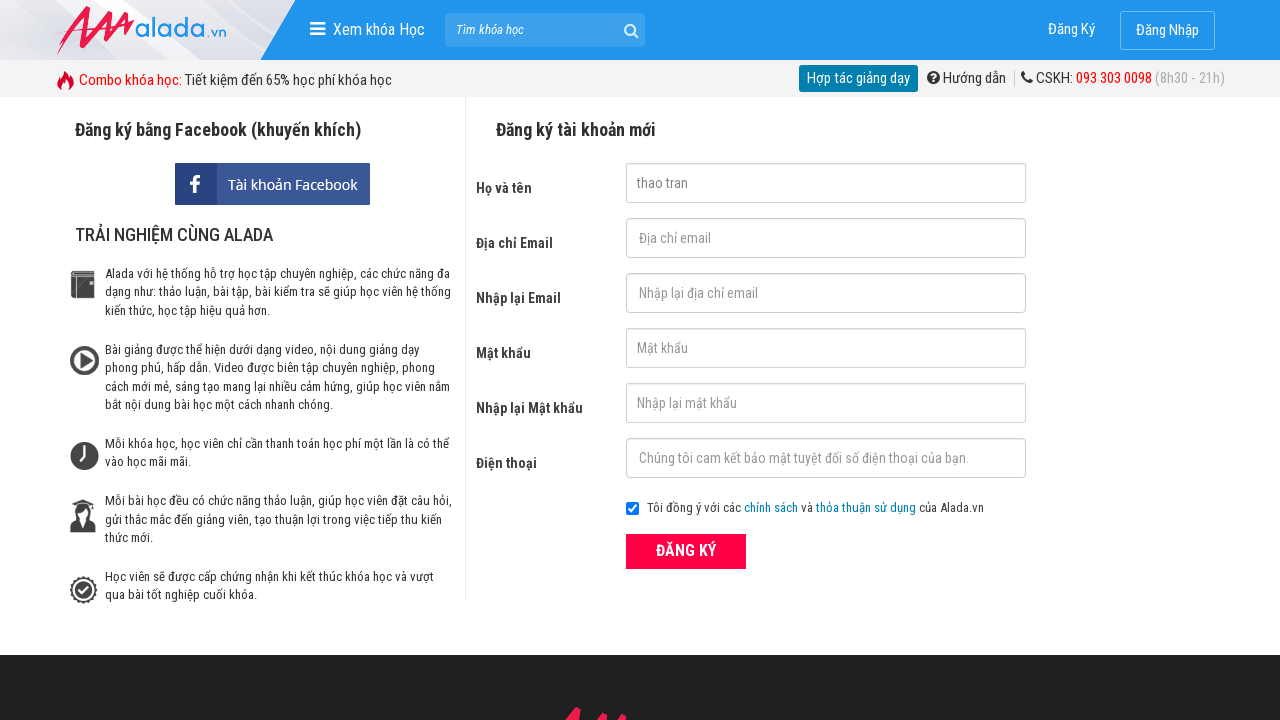

Filled email field with 'thaotran@gmail.com' on #txtEmail
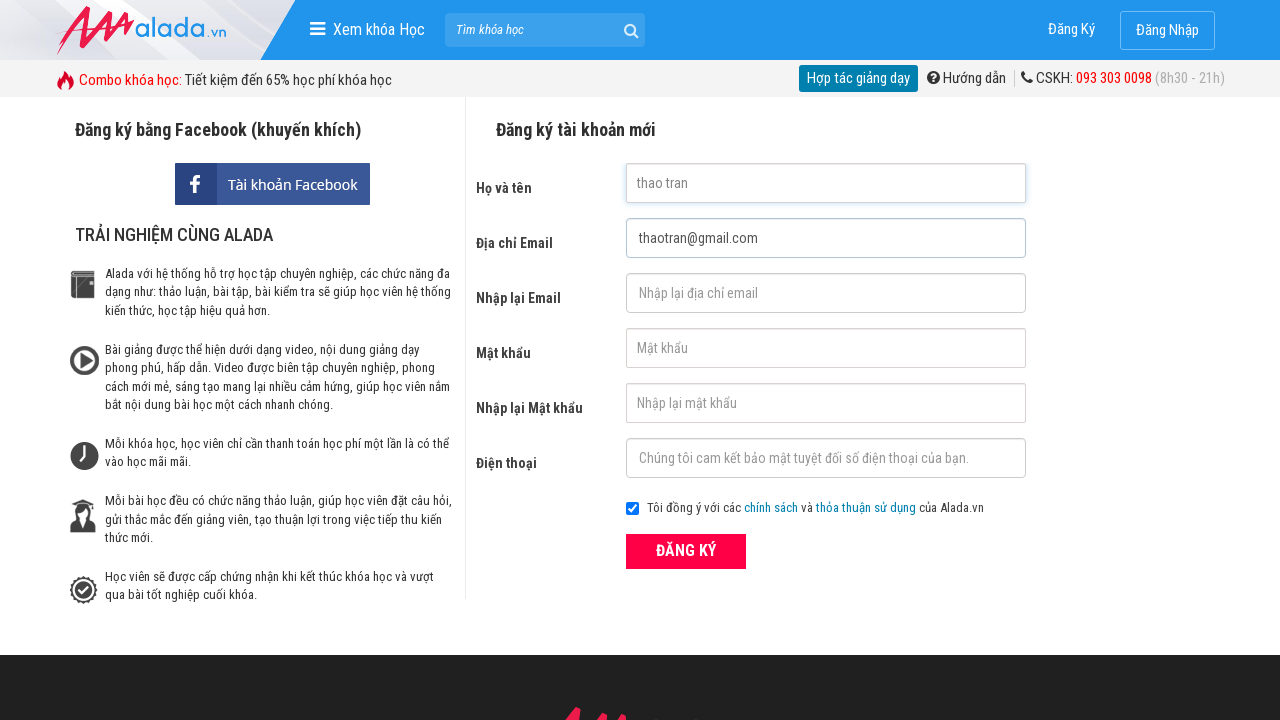

Filled confirm email field with 'thaotran@gmail.com' on #txtCEmail
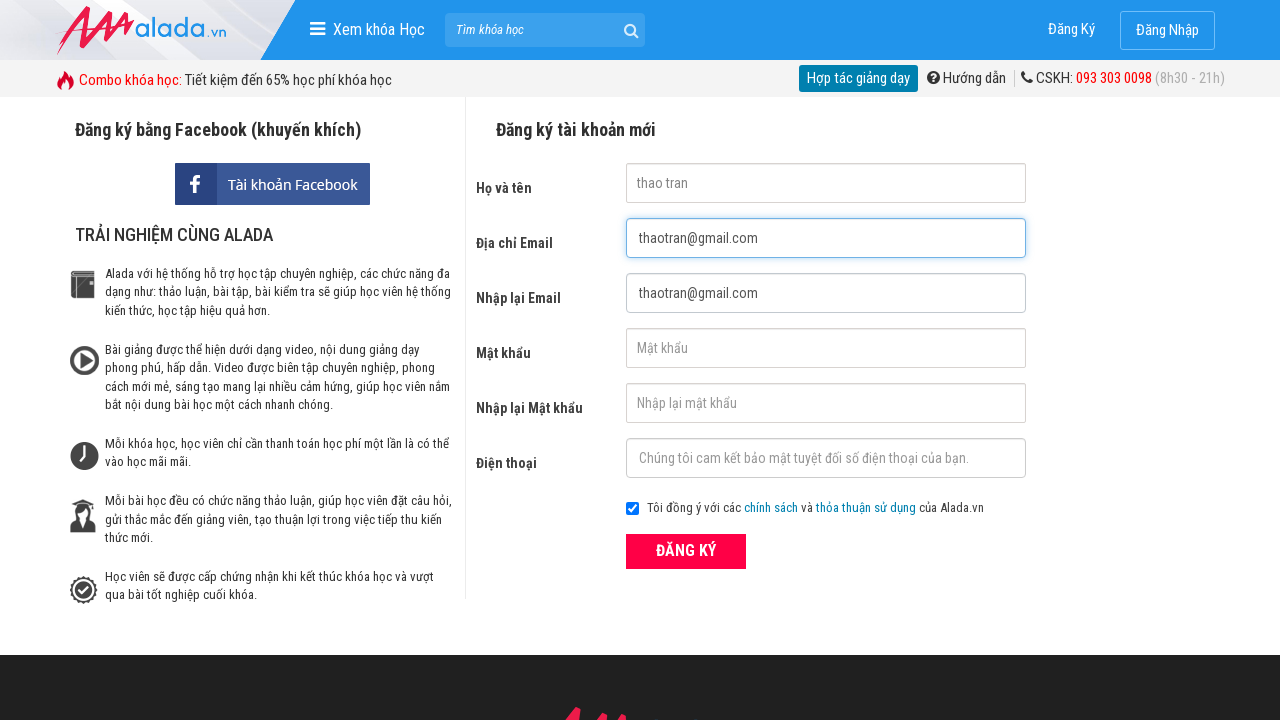

Filled password field with '123' (less than 6 characters) on #txtPassword
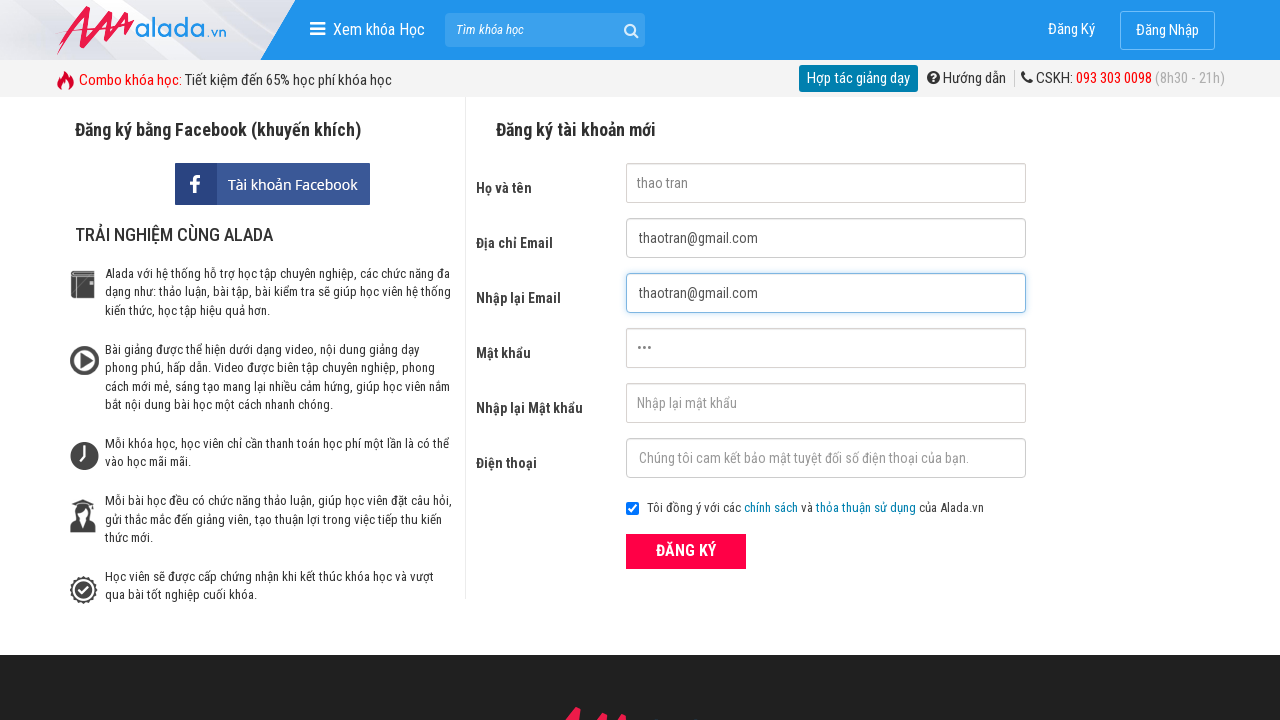

Filled confirm password field with '123' on #txtCPassword
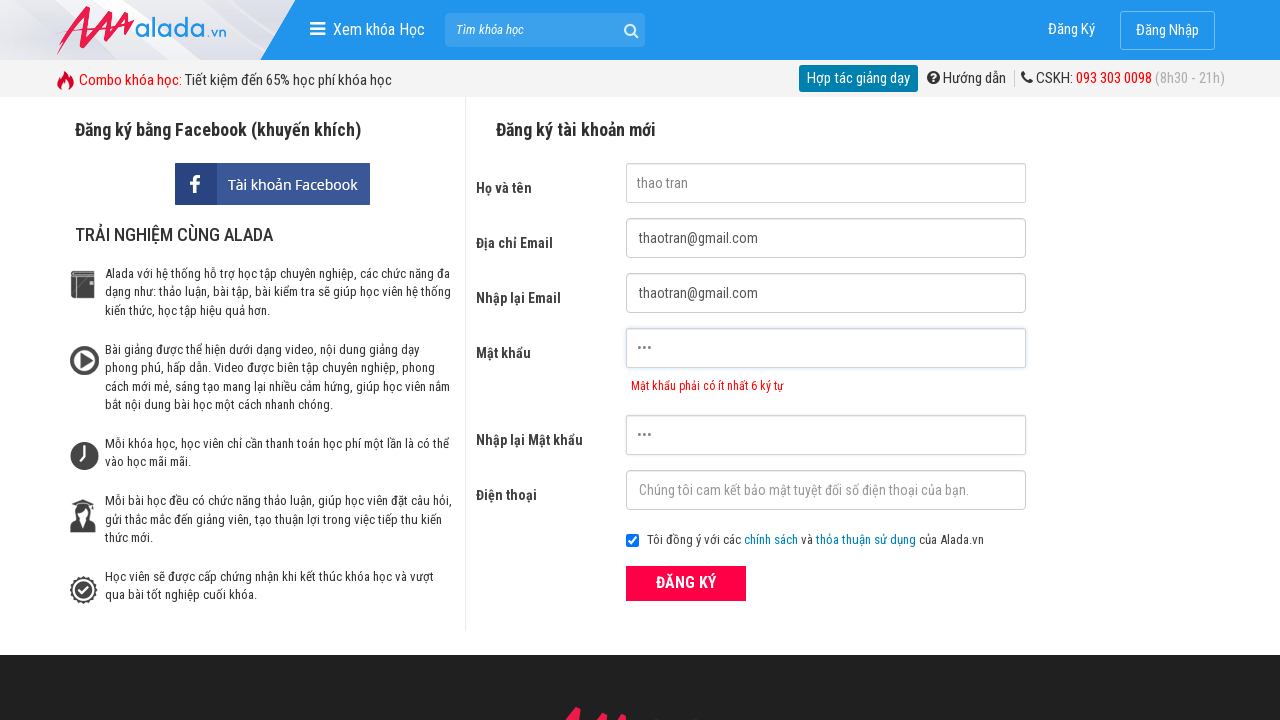

Filled phone field with '0123456789' on #txtPhone
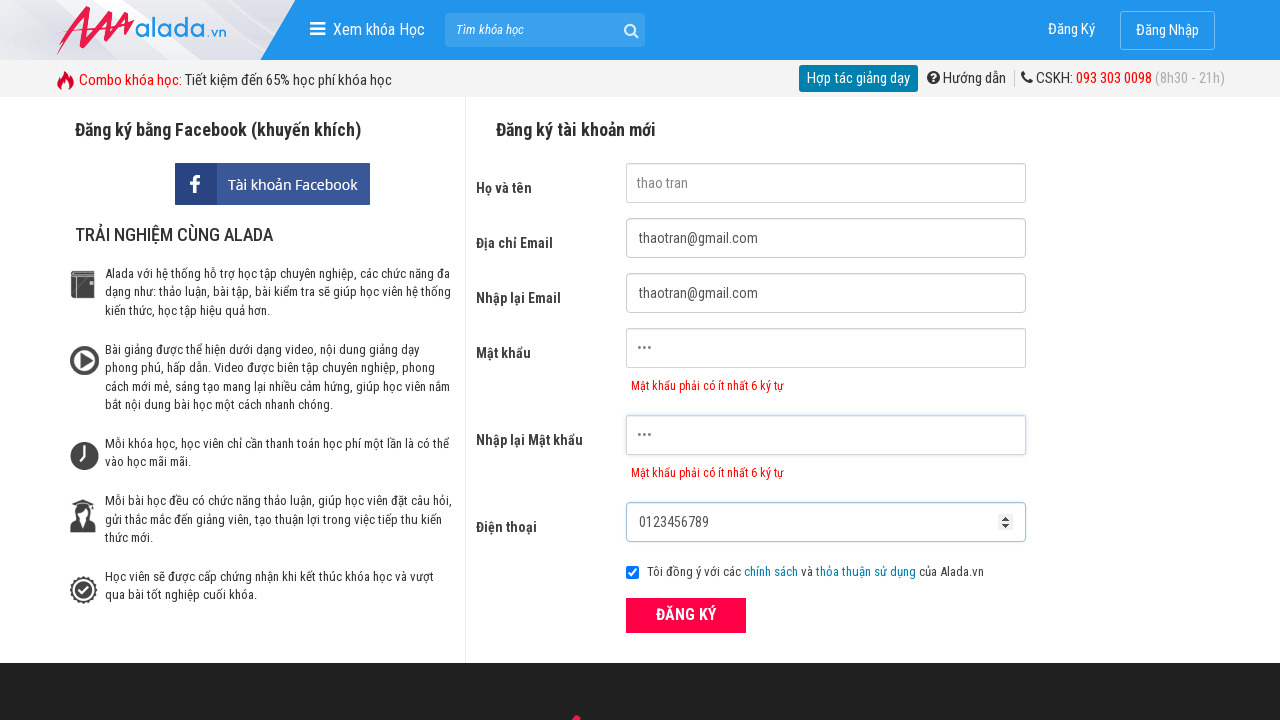

Clicked ĐĂNG KÝ (Register) button at (686, 615) on xpath=//form[@id='frmLogin']//button[text()='ĐĂNG KÝ']
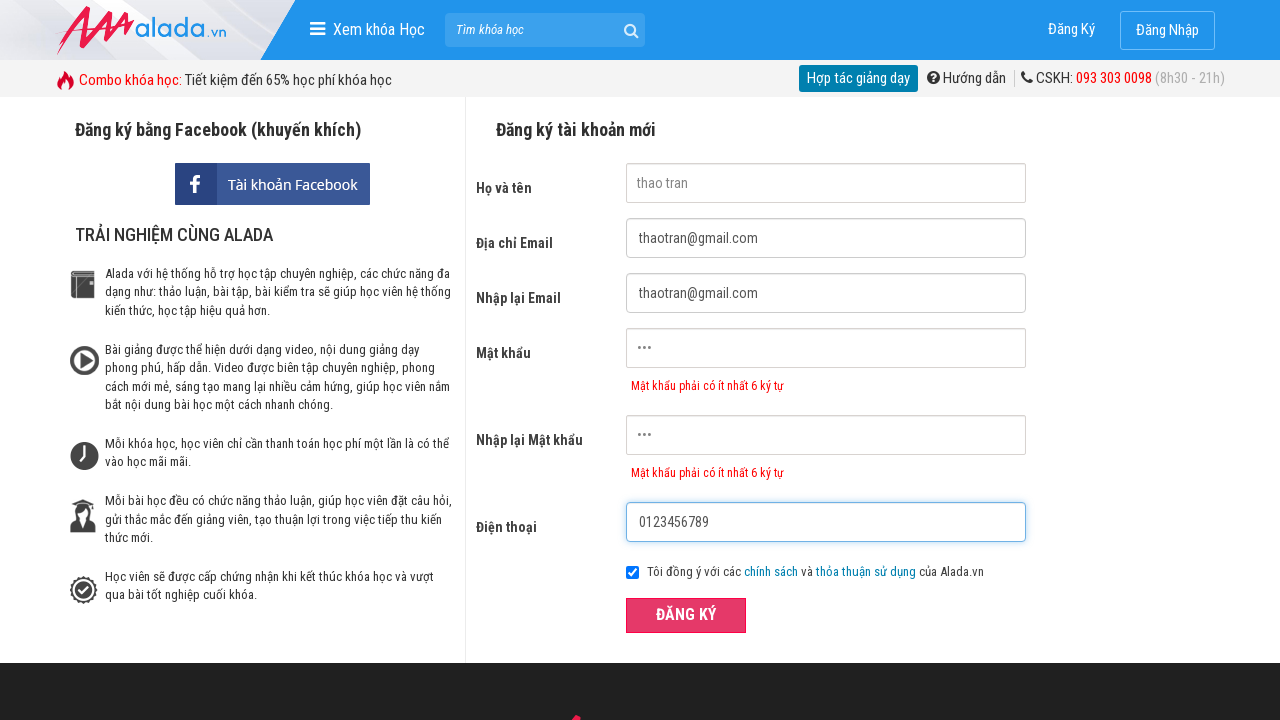

Waited 2000ms for form validation
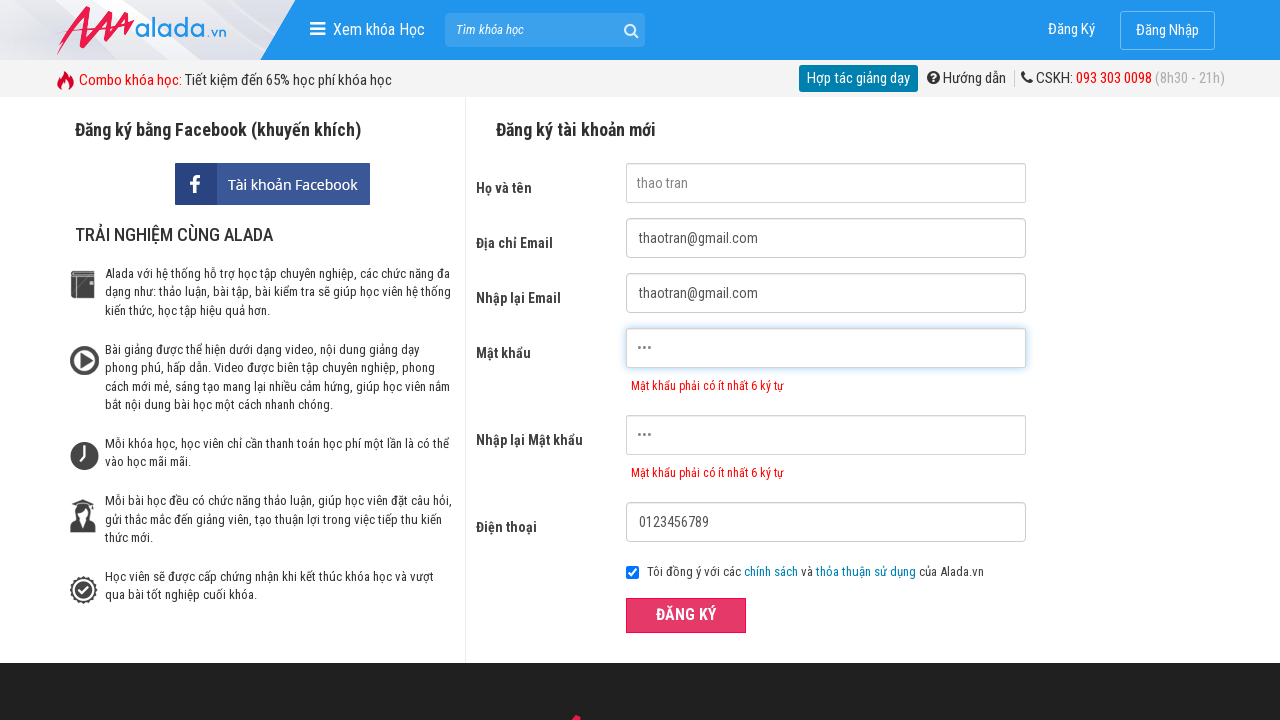

Password error message appeared confirming validation error
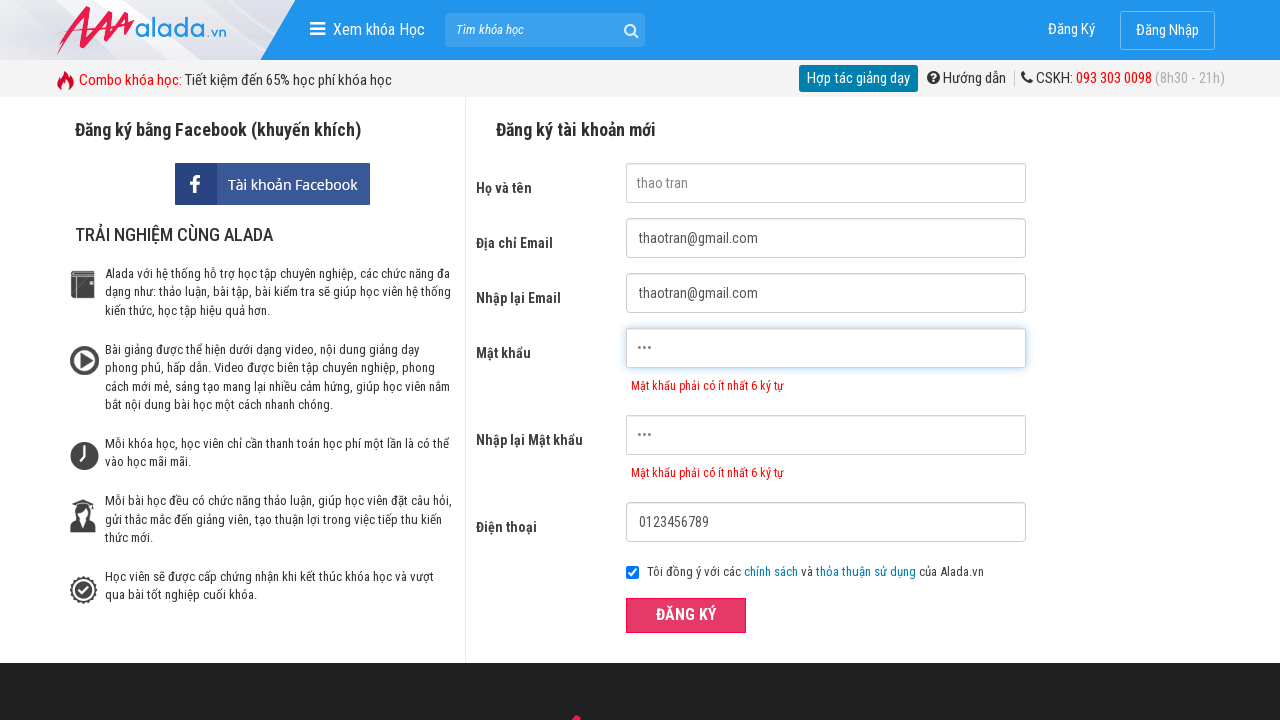

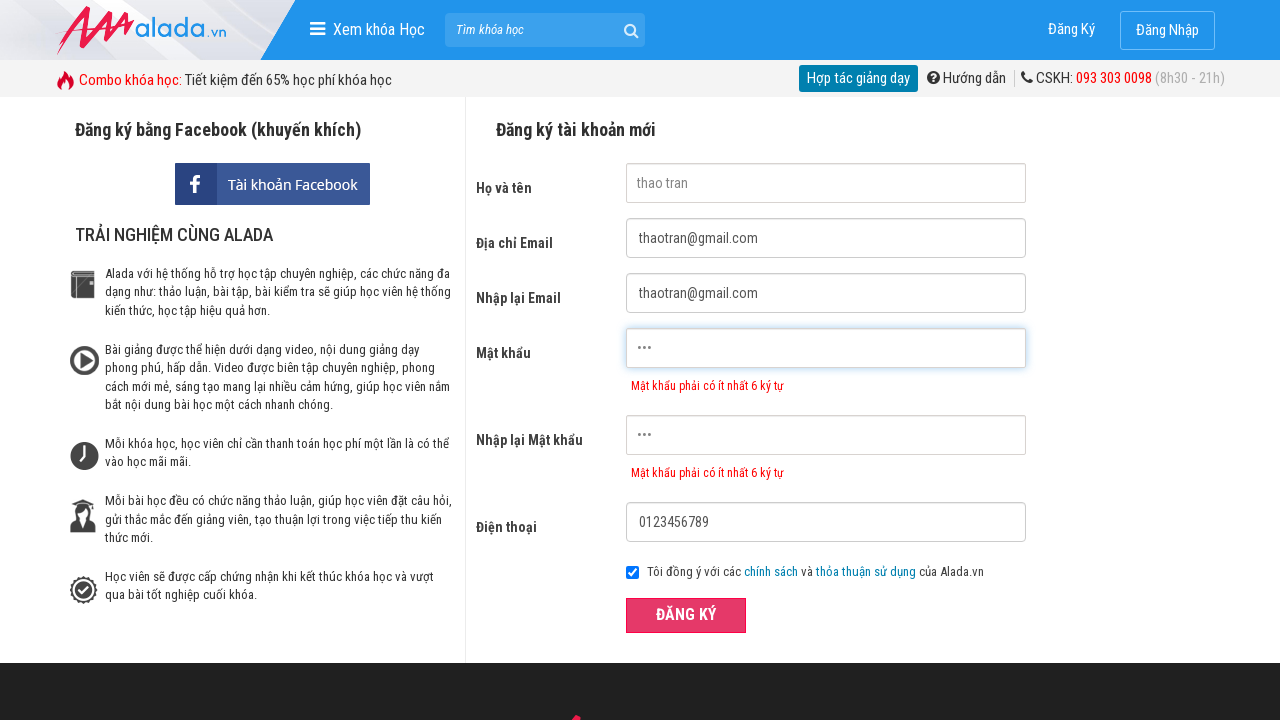